Tests valid zip code submission and verifies navigation to registration page

Starting URL: https://www.sharelane.com/cgi-bin/register.py

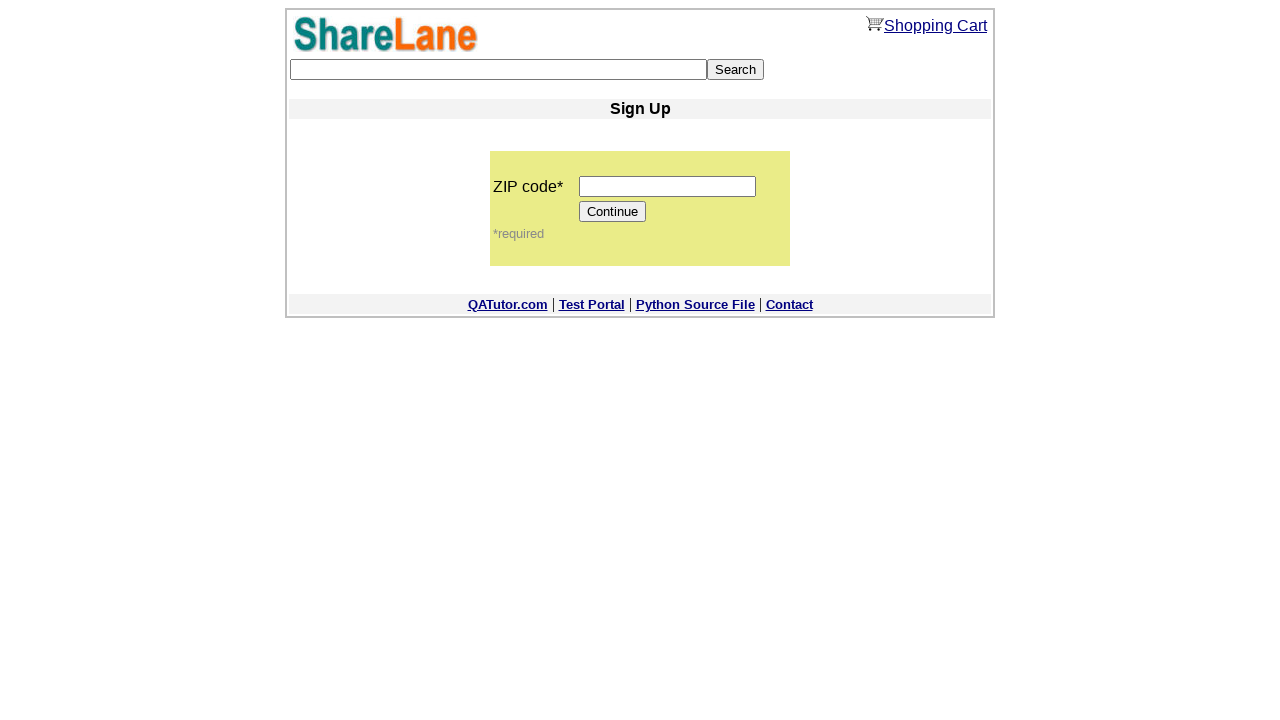

Filled zip code field with valid 5-digit code '12345' on input[name='zip_code']
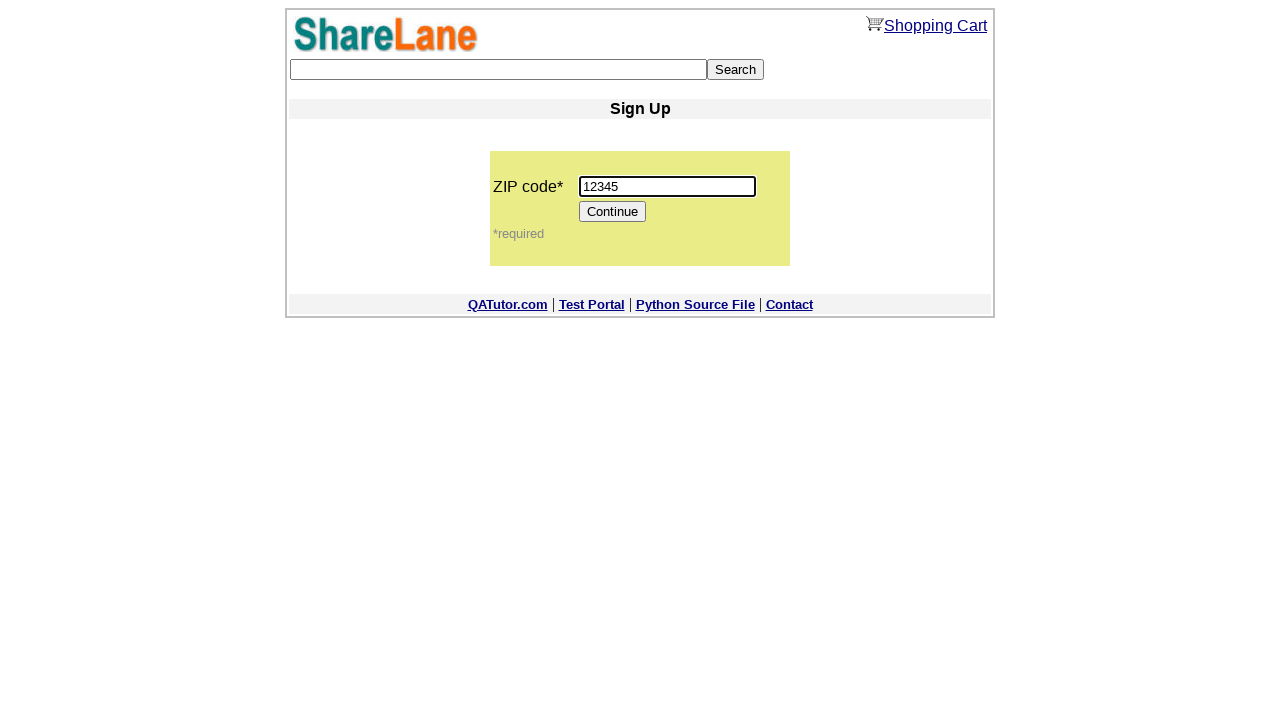

Clicked Continue button to submit zip code at (613, 212) on input[value='Continue']
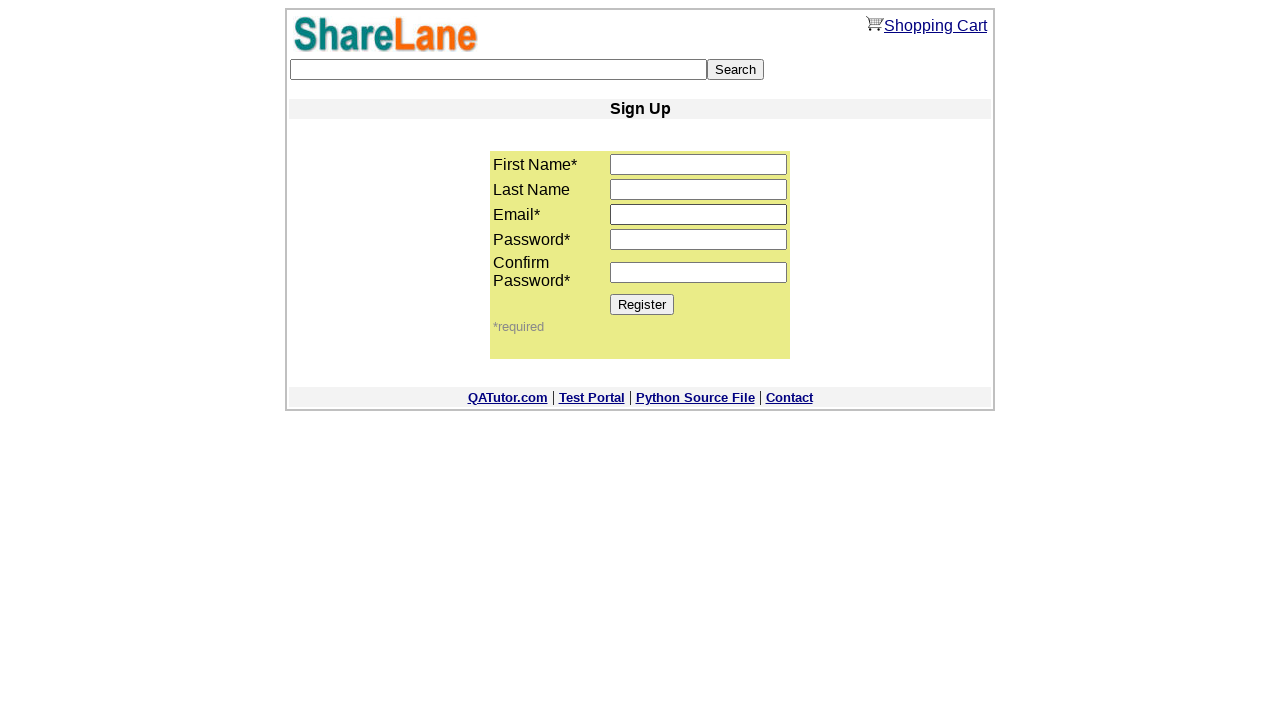

Register button appeared on registration page, confirming valid zip code navigation
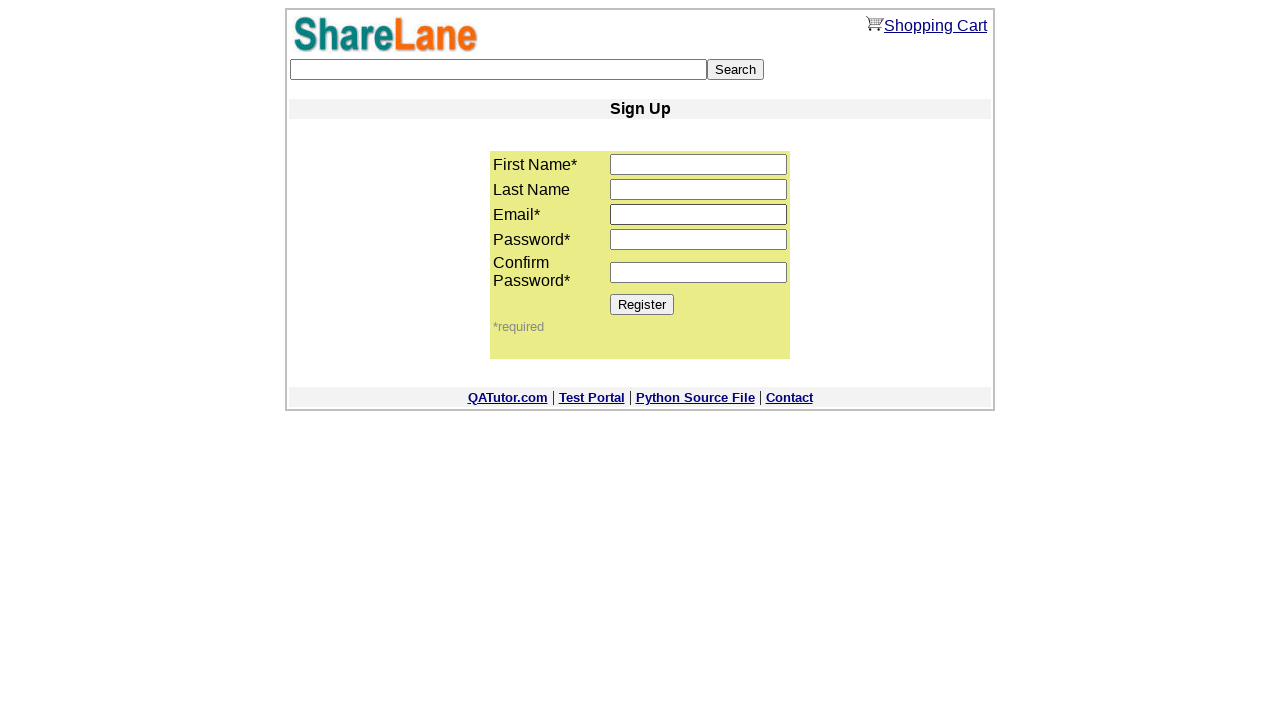

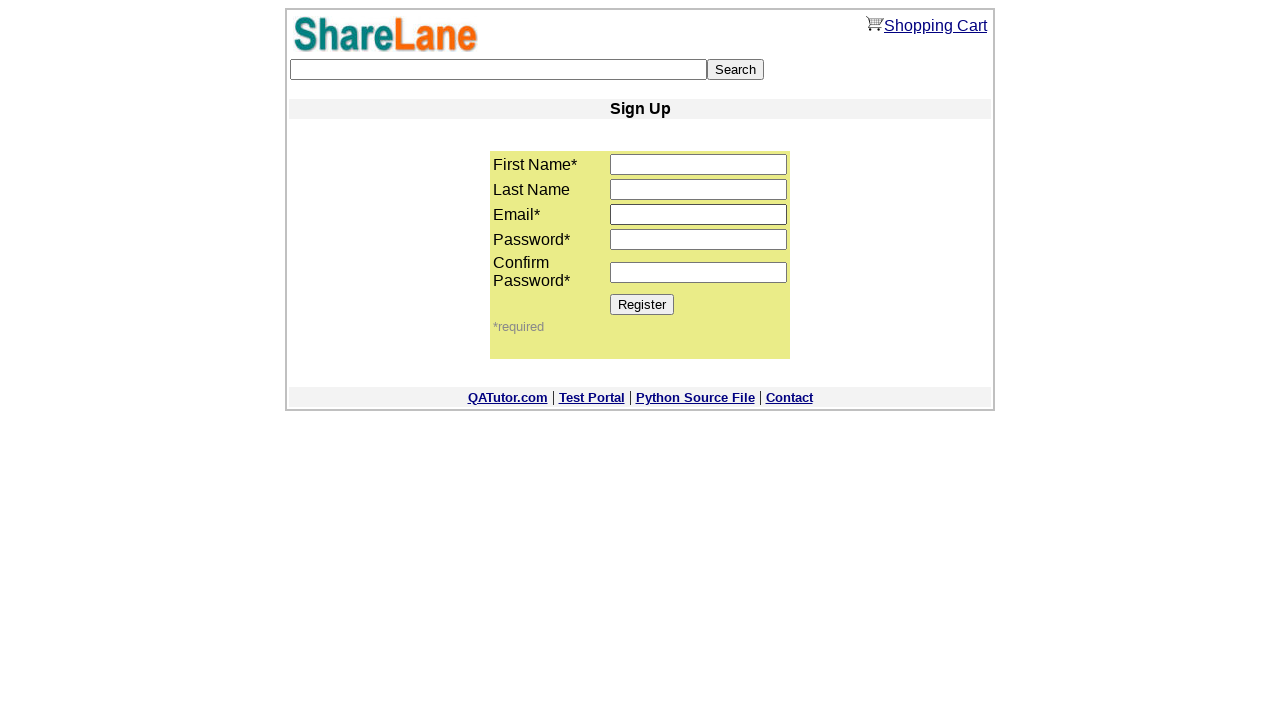